Tests JavaScript prompt alert functionality by clicking a button to trigger a prompt, entering text, accepting it, and verifying the result message

Starting URL: https://the-internet.herokuapp.com/javascript_alerts

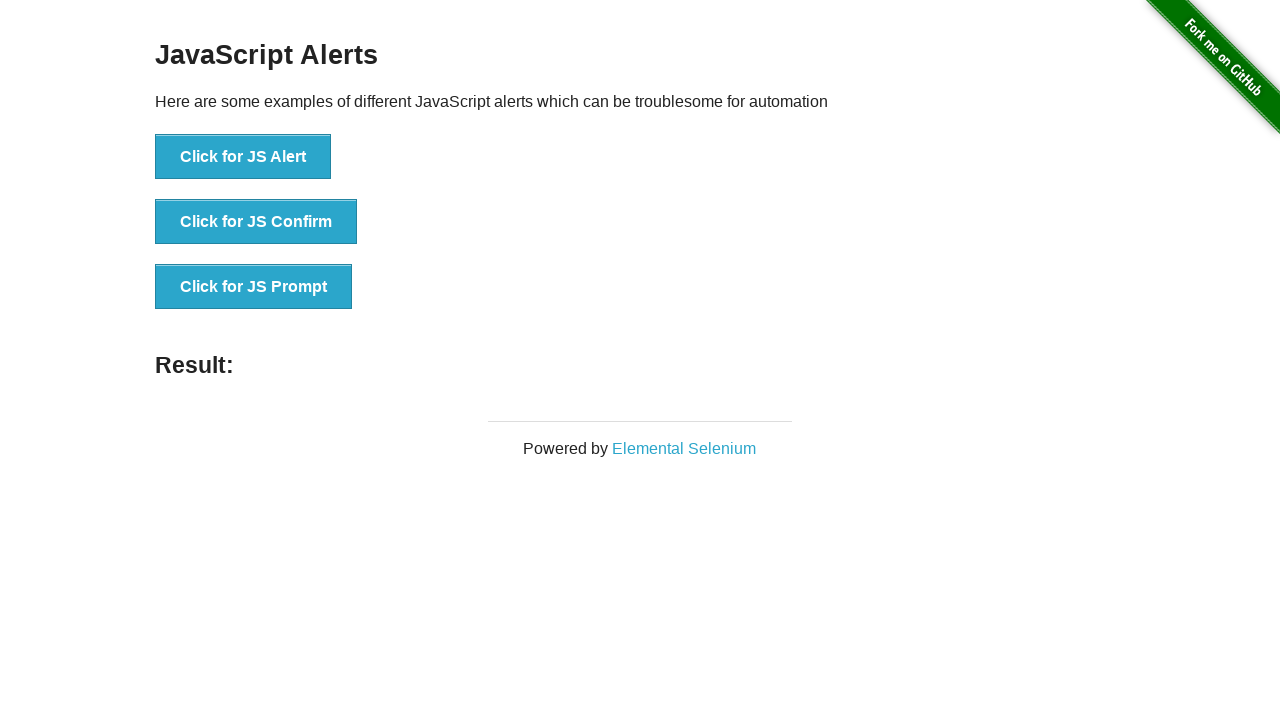

Clicked 'Click for JS Prompt' button to trigger prompt dialog at (254, 287) on button:text('Click for JS Prompt')
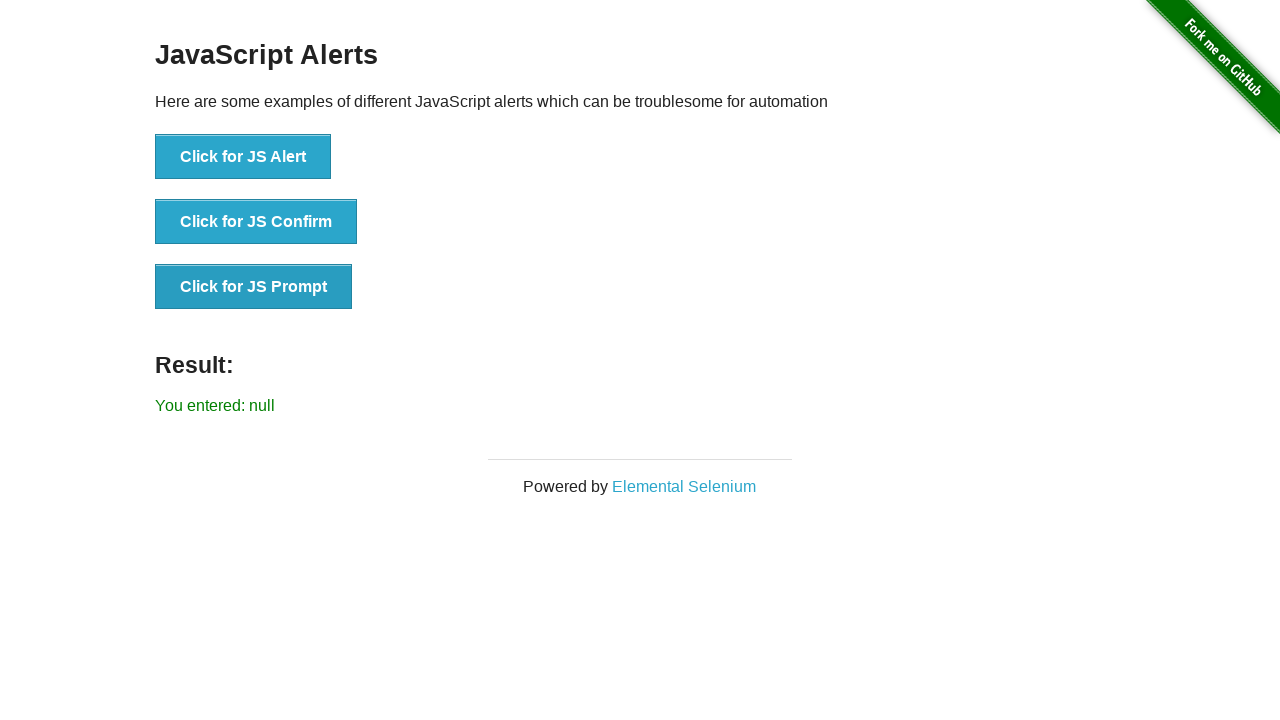

Registered dialog handler to accept prompt with text 'Life is short live it up'
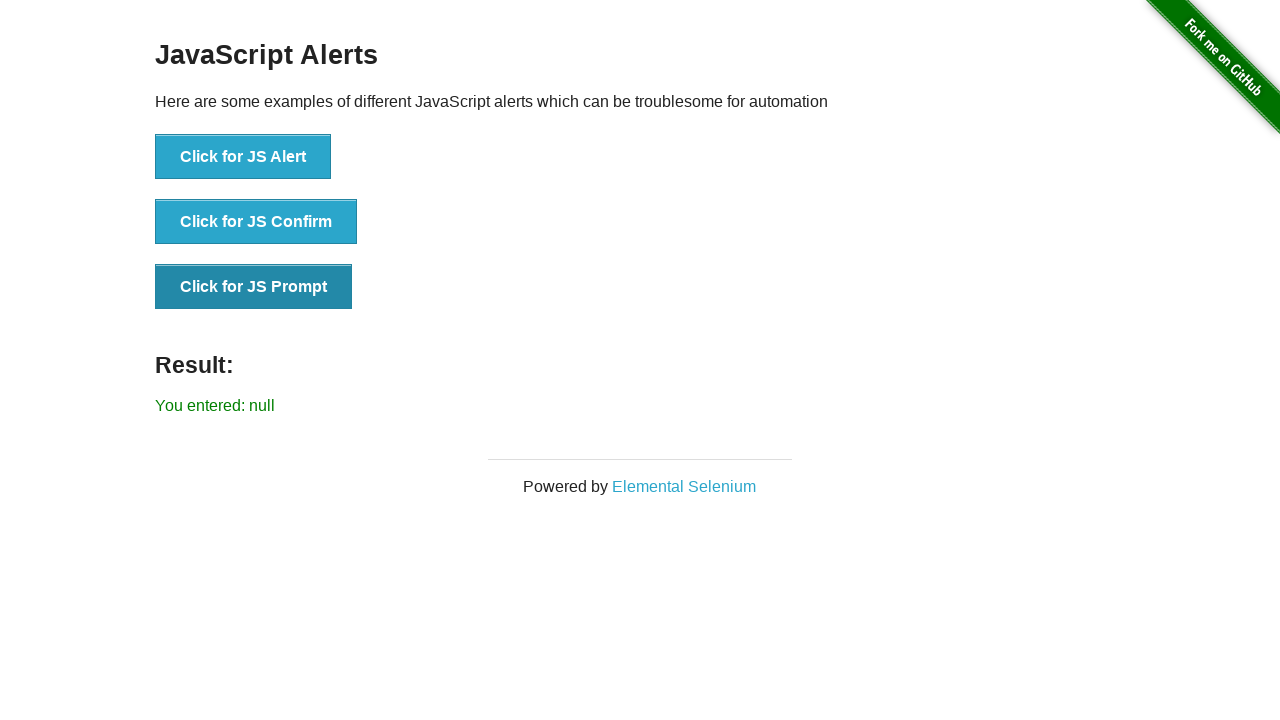

Registered one-time dialog handler for next prompt
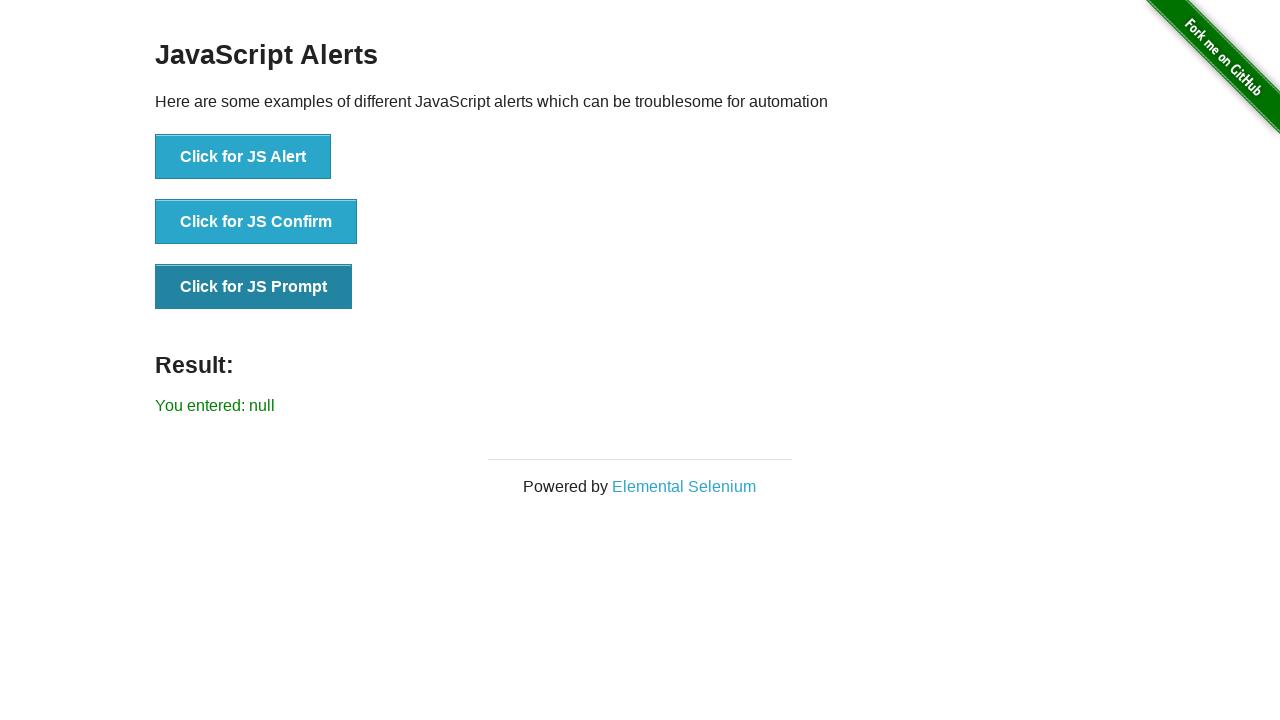

Clicked 'Click for JS Prompt' button again to trigger prompt dialog at (254, 287) on button:text('Click for JS Prompt')
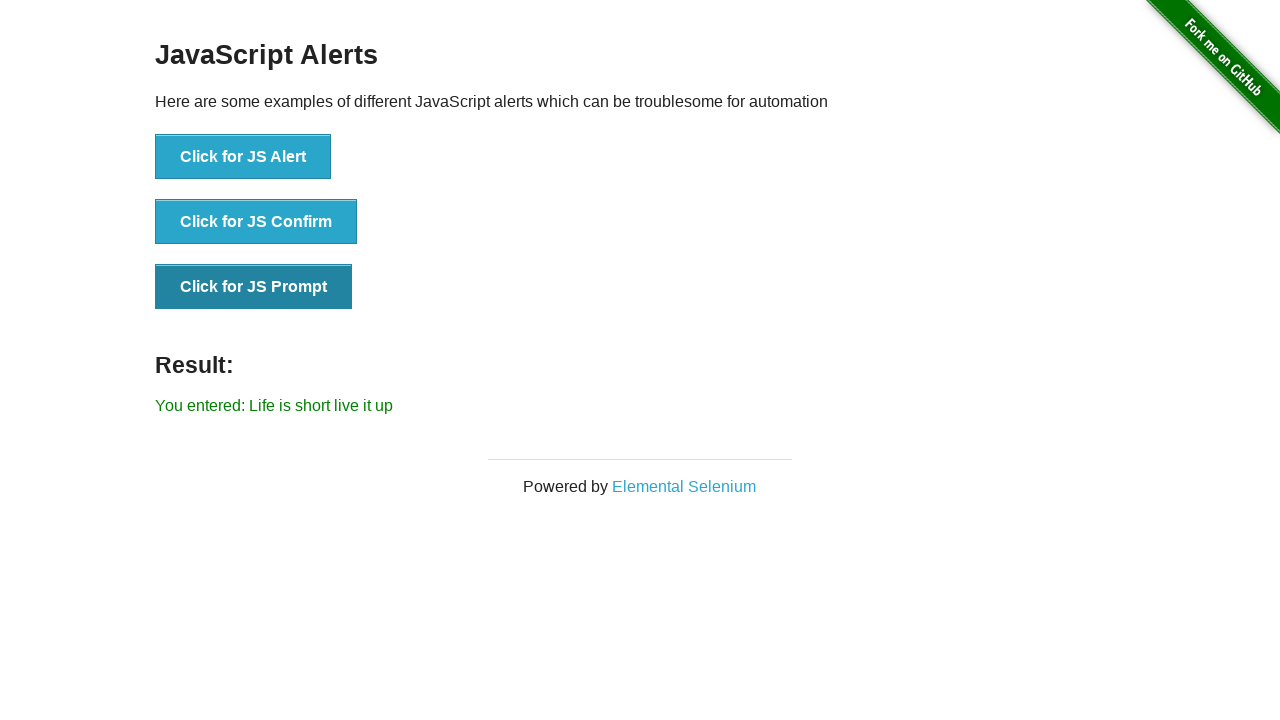

Waited for result message element to appear
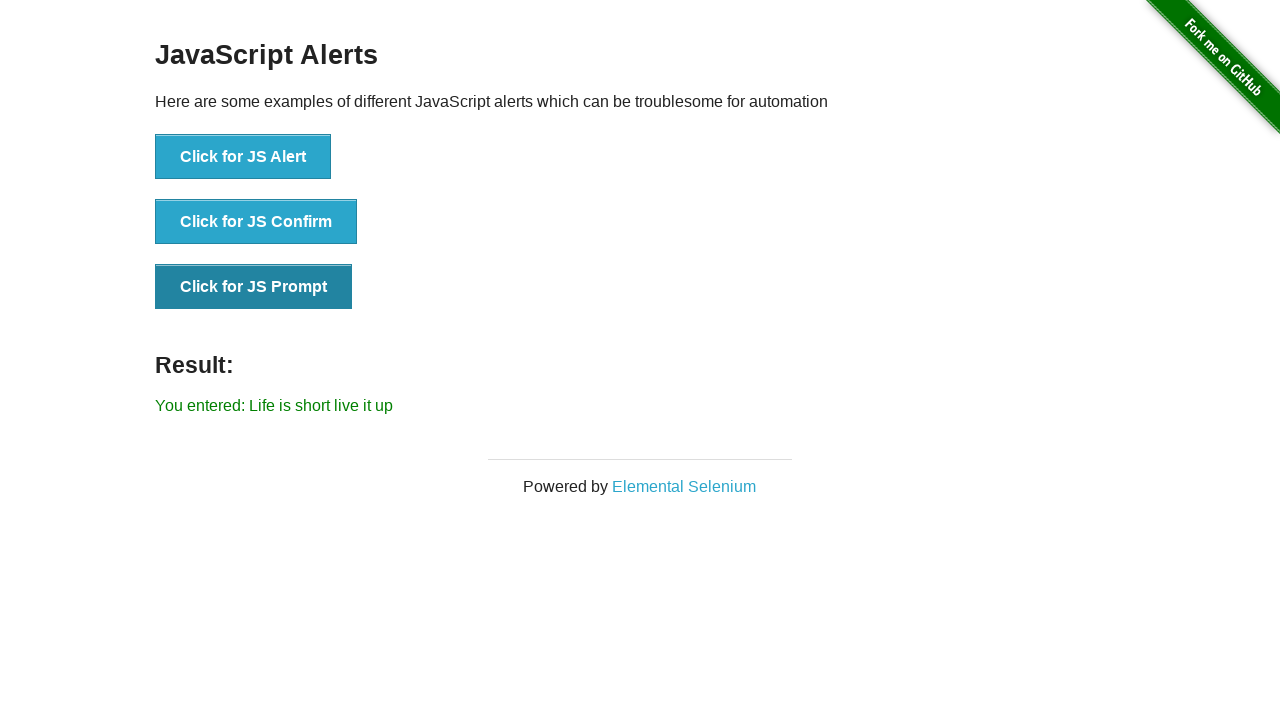

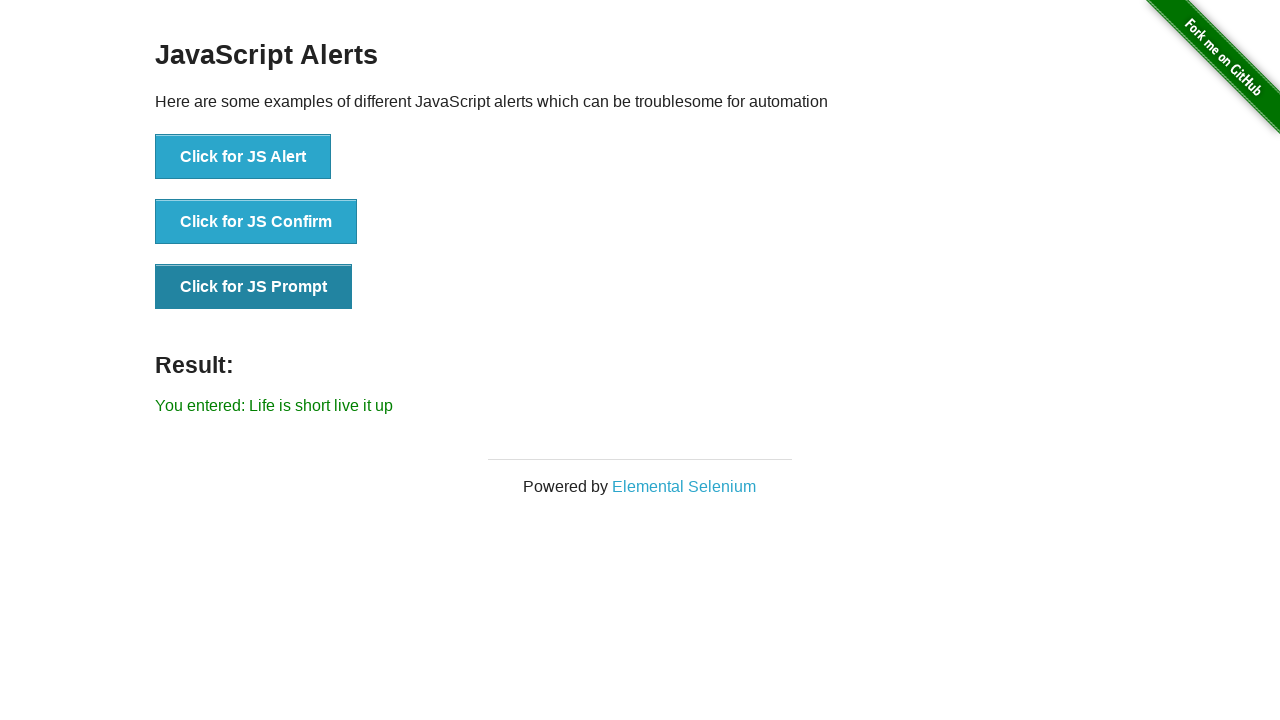